Tests navigation through a website about ASSE (Saint-Étienne football club) history by scrolling through pages and clicking on various links to explore club creation details, moments of glory, and returning to the home page.

Starting URL: https://okpsaihtam.github.io/histoire-asse/

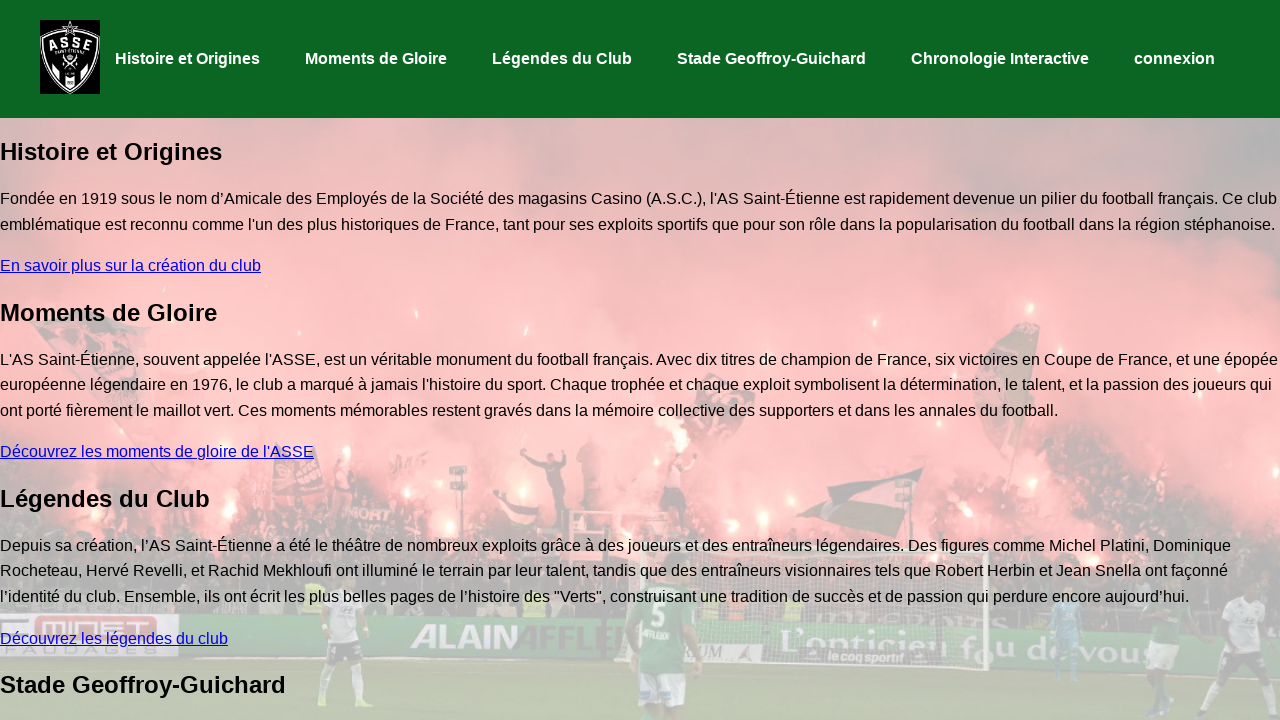

Scrolled to bottom of home page
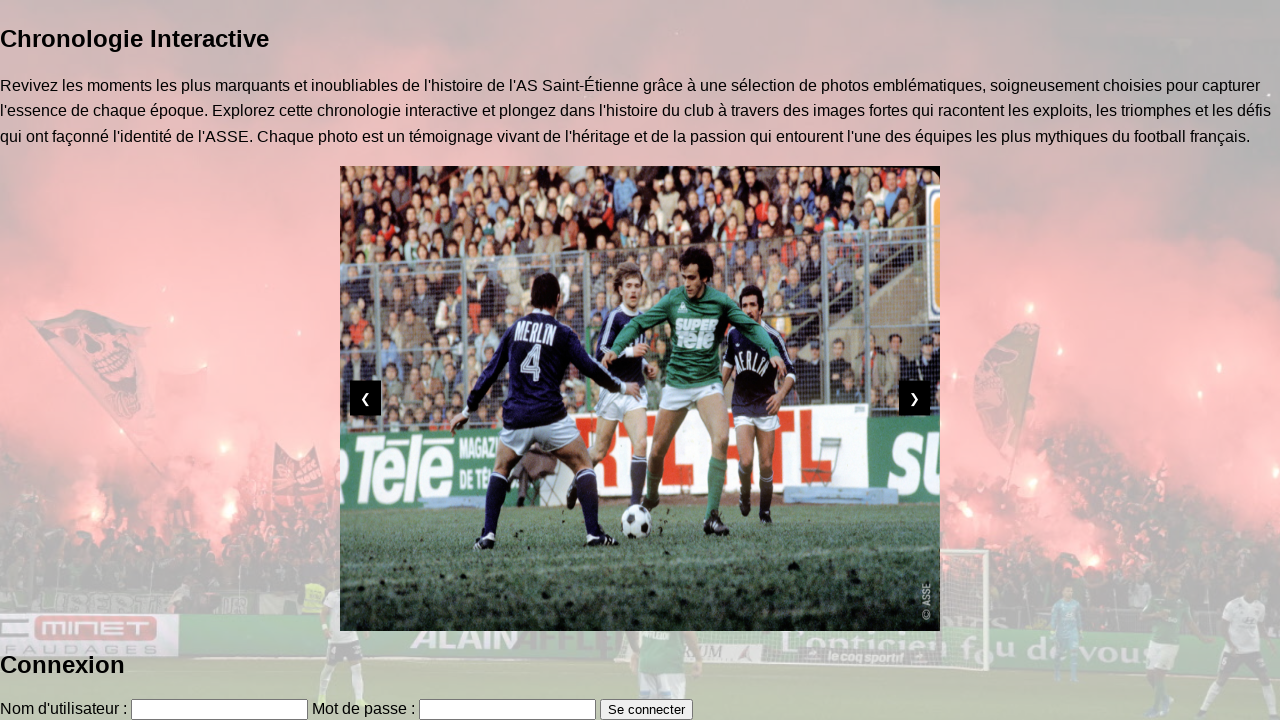

Waited 1000ms after scrolling to bottom
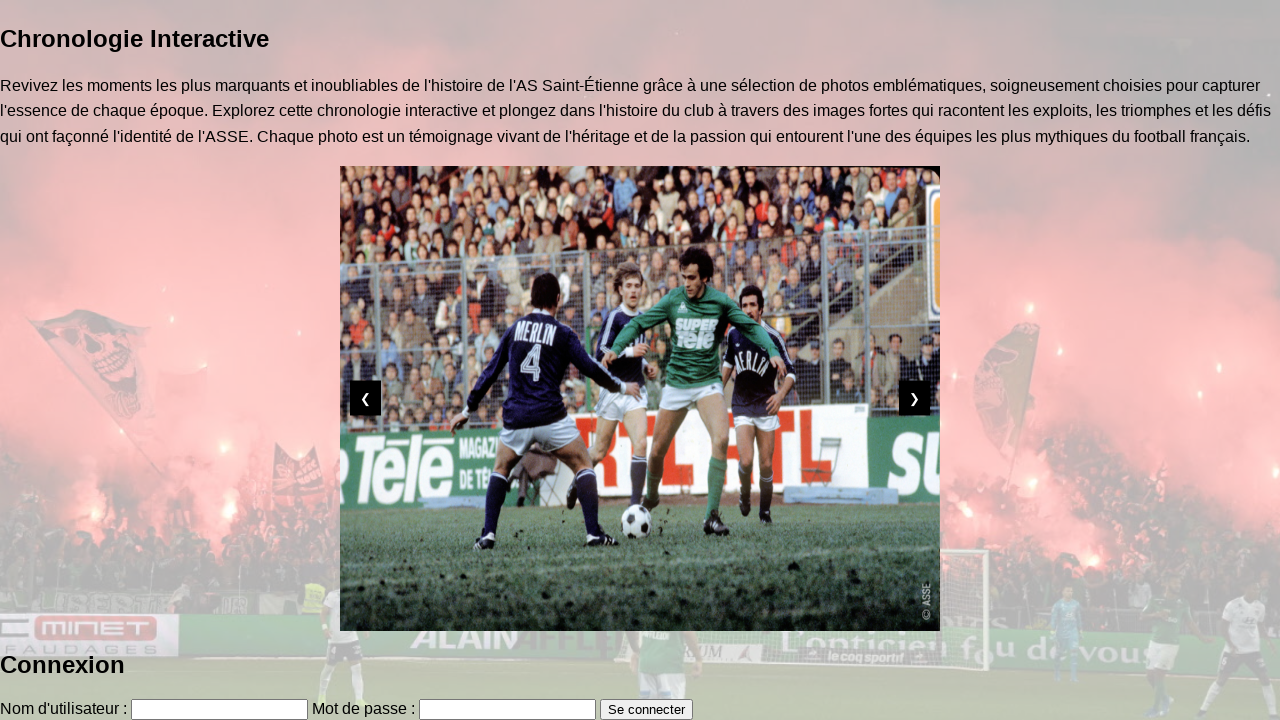

Scrolled back to top of home page
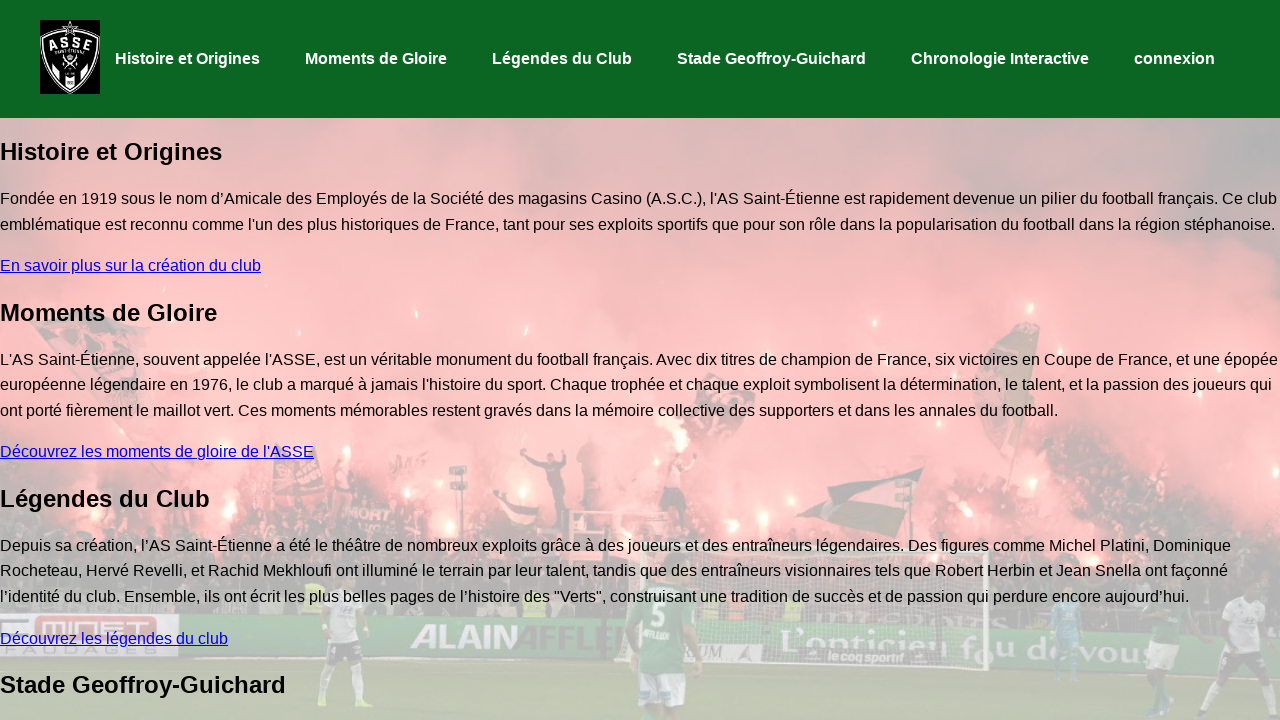

Waited 500ms after scrolling to top
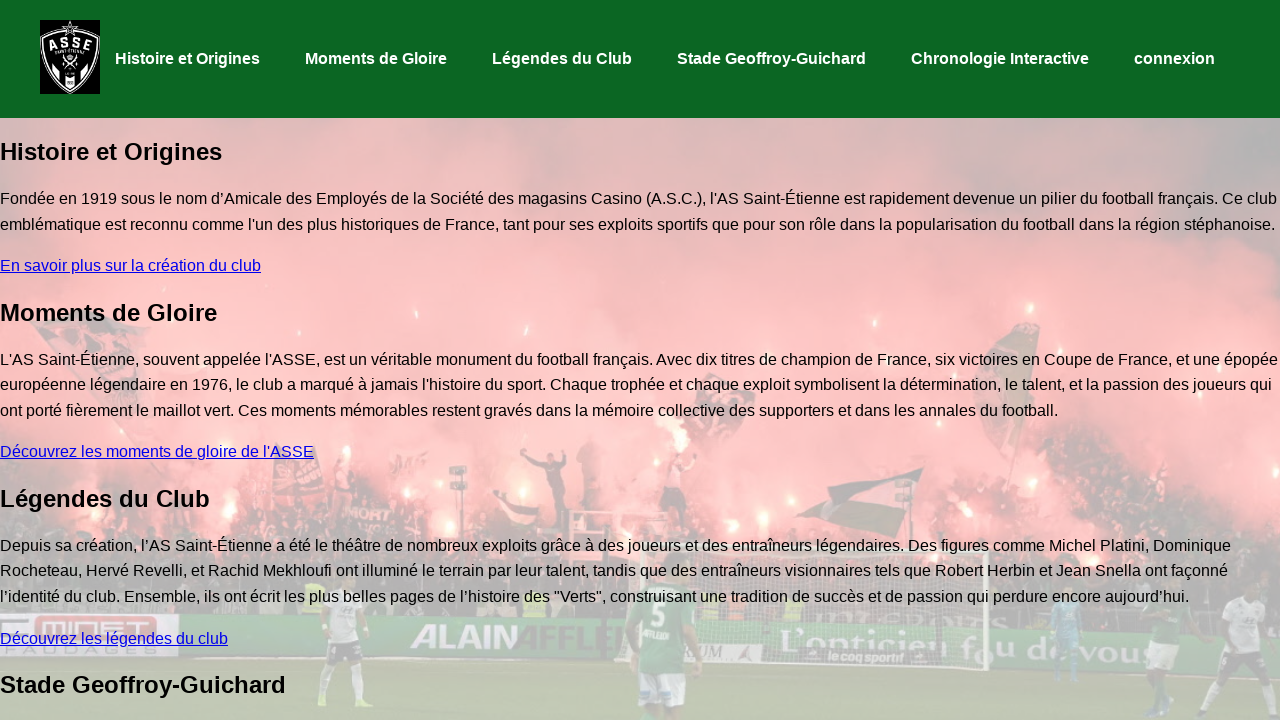

Clicked link to learn more about club creation at (130, 266) on //a[contains(text(), "En savoir plus sur la création du club")]
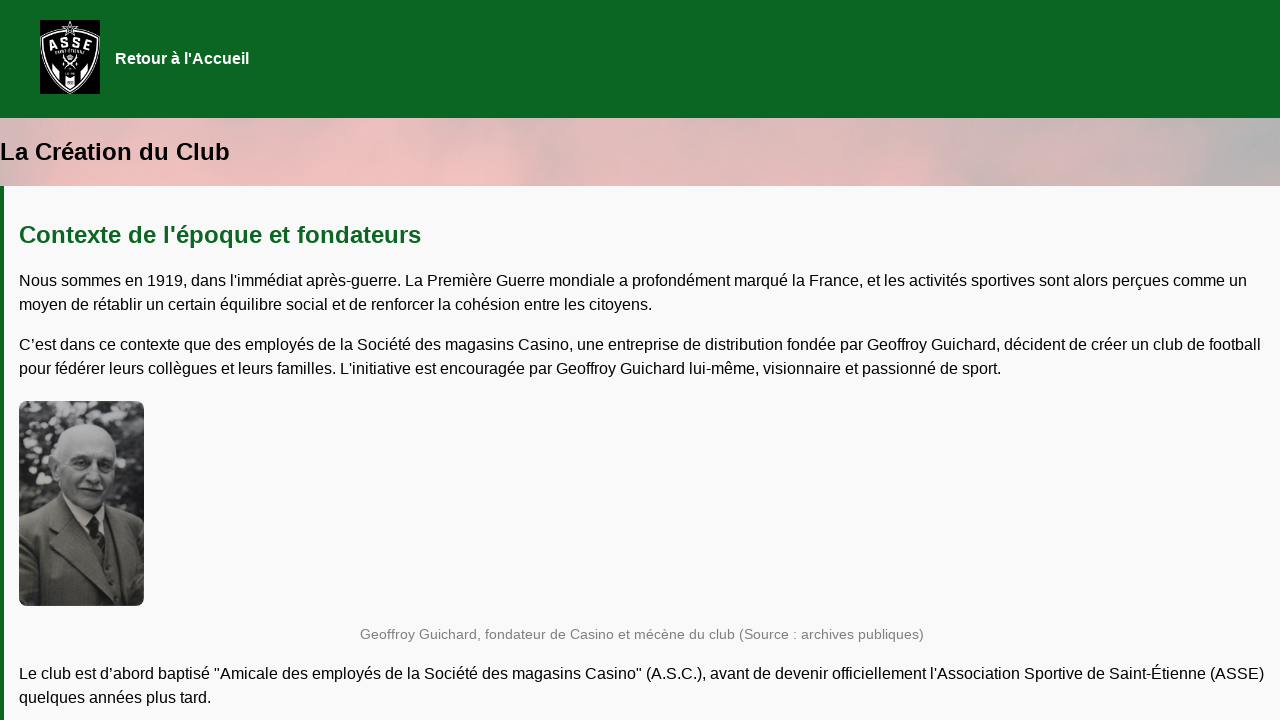

Club creation page loaded
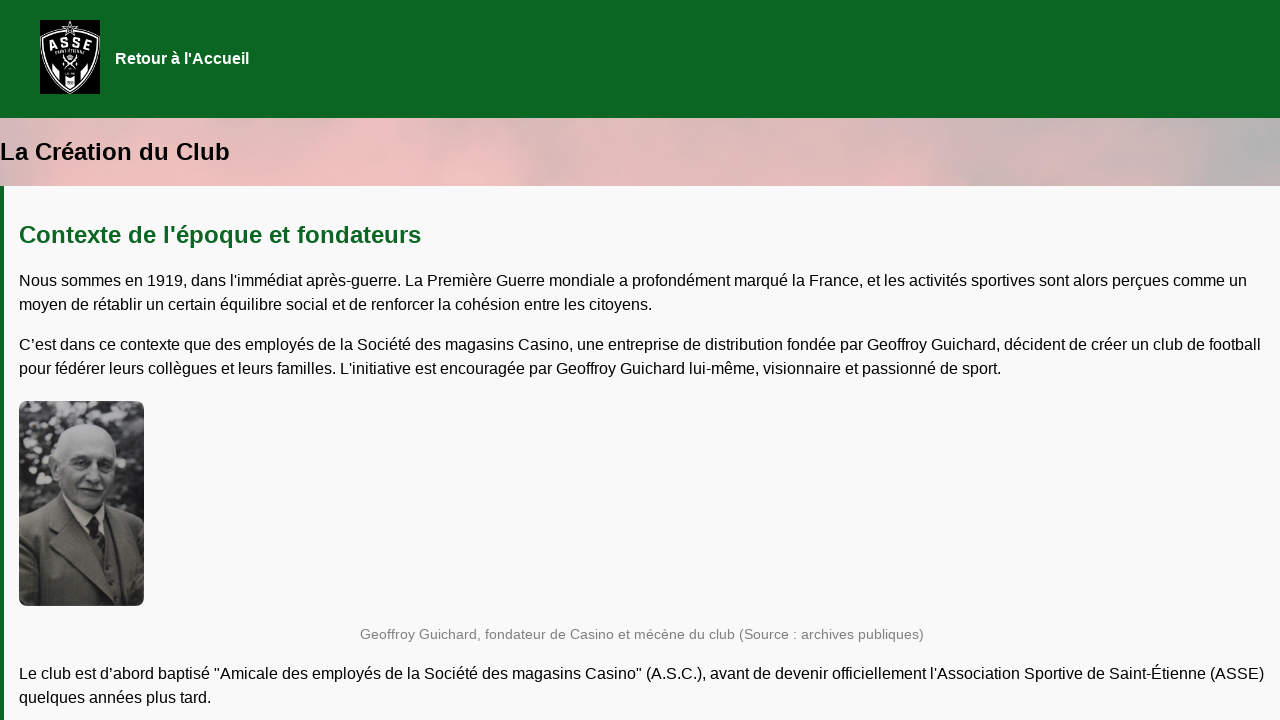

Scrolled to bottom of club creation page
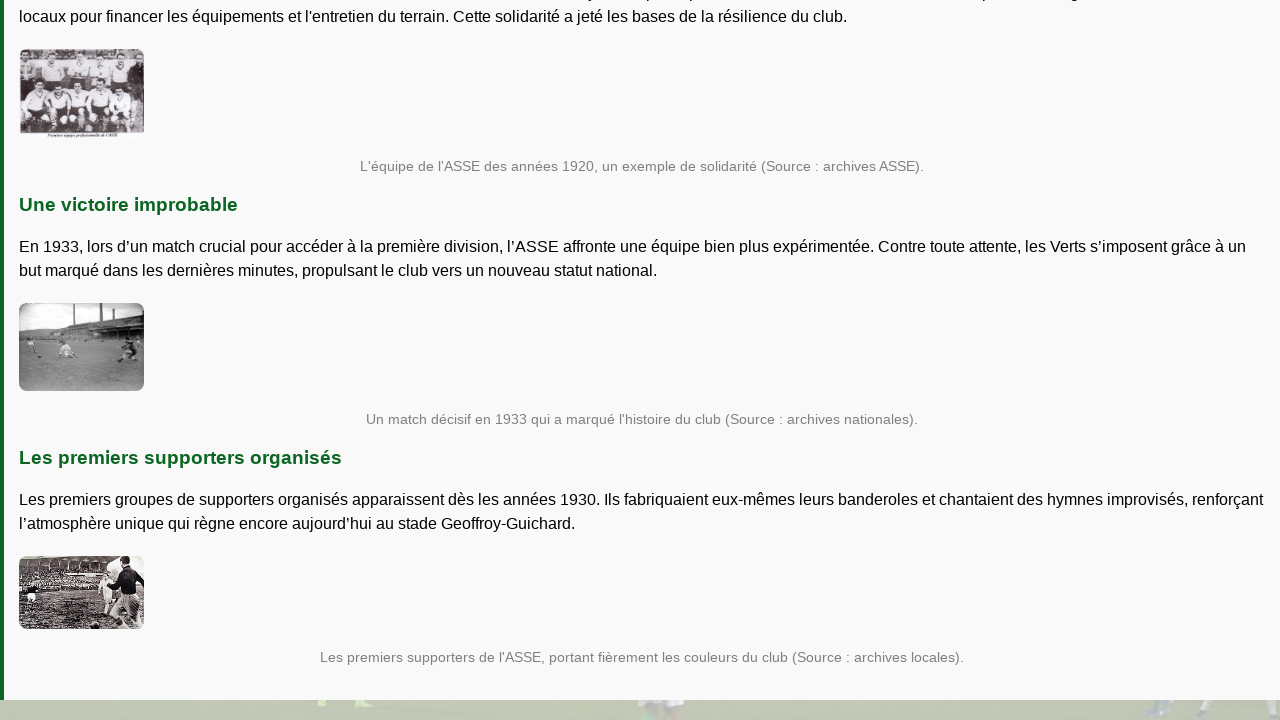

Waited 1000ms after scrolling to bottom
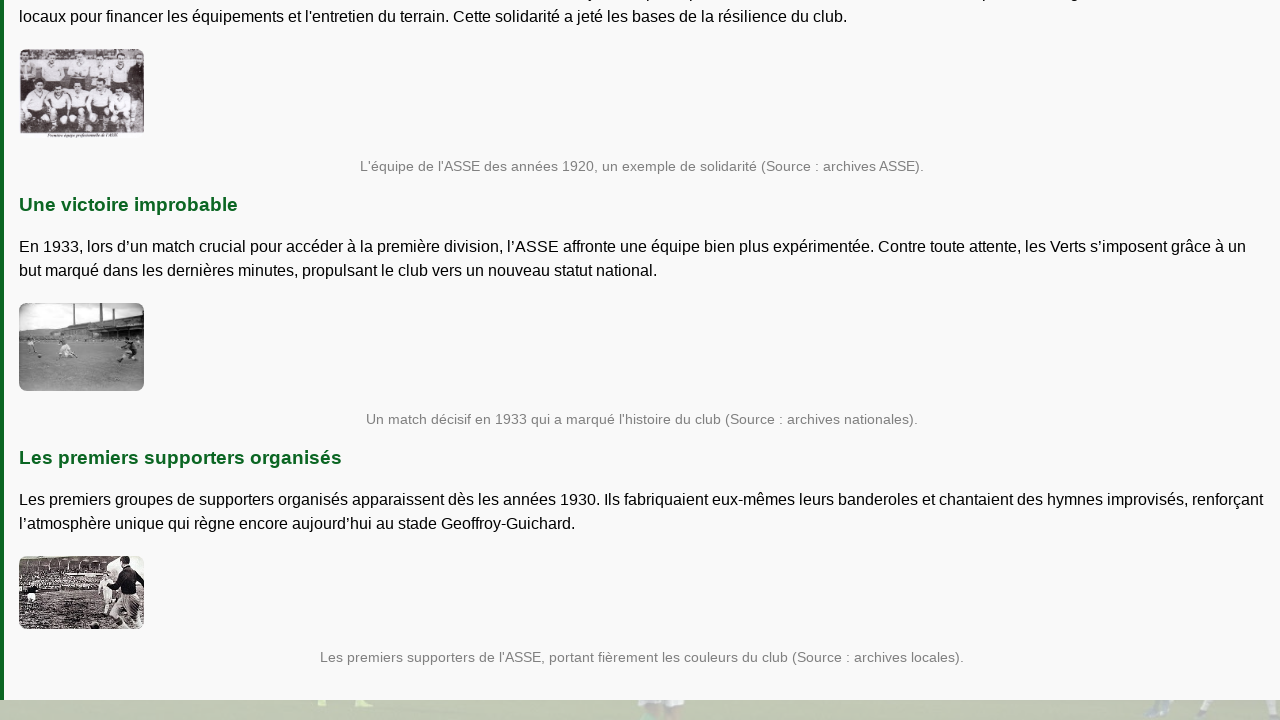

Scrolled back to top of club creation page
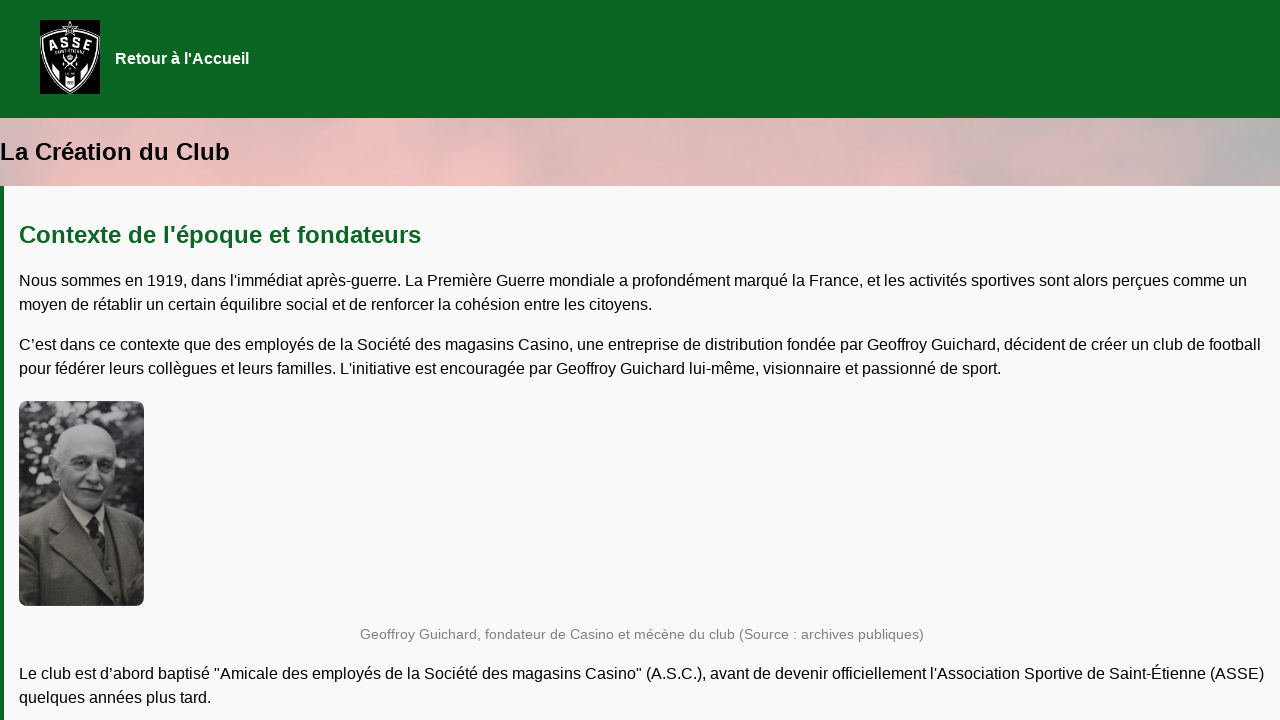

Waited 500ms after scrolling to top
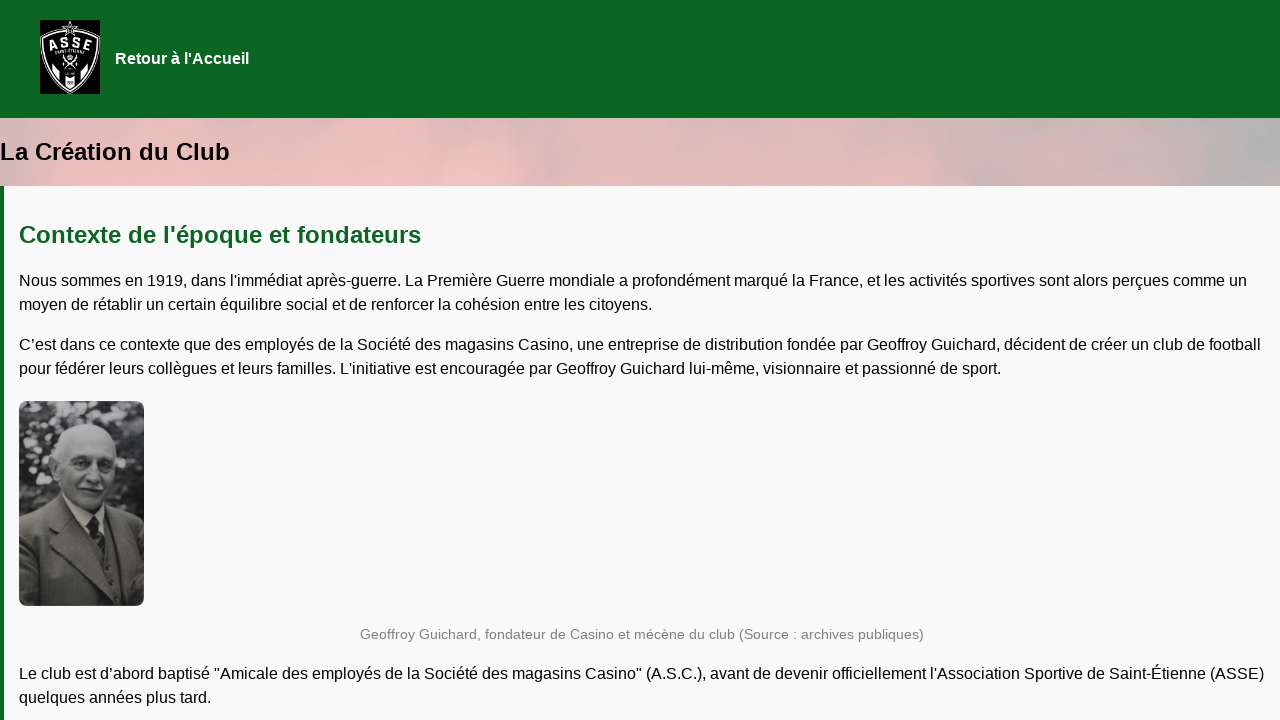

Clicked link to return to home page from club creation page at (182, 59) on //a[contains(text(), "Retour à l'Accueil")]
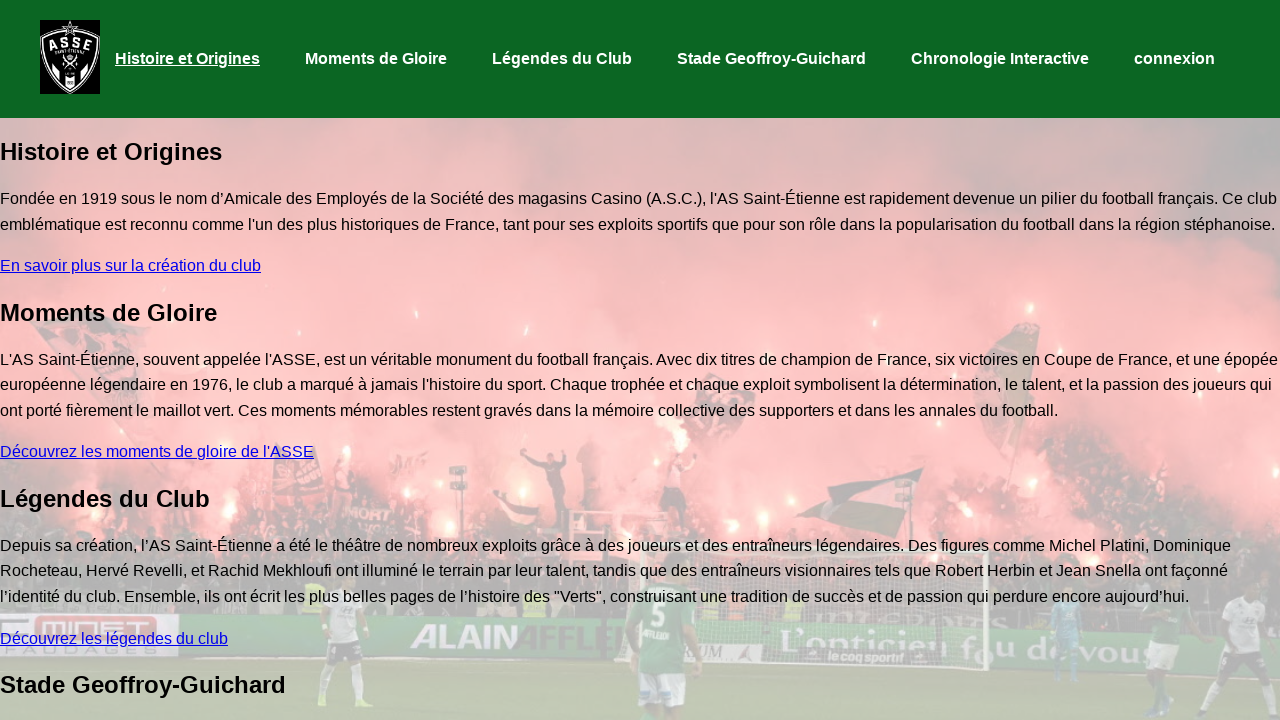

Home page loaded after returning from club creation page
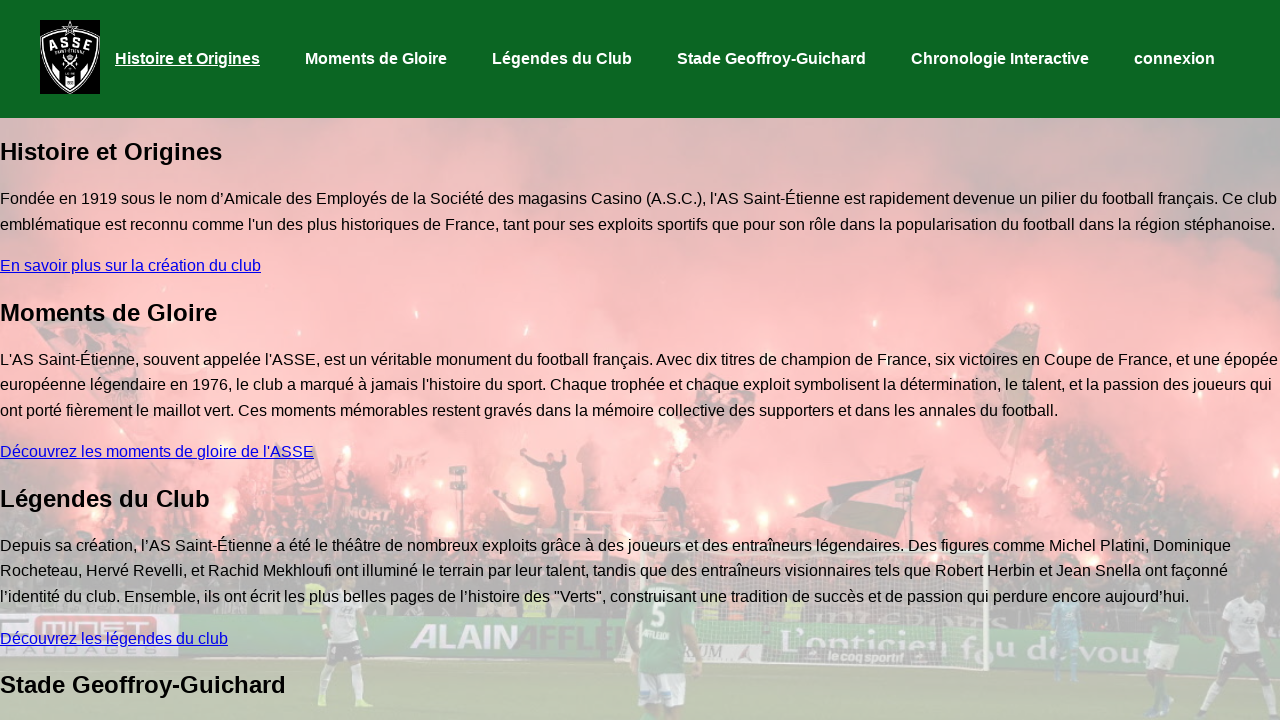

Scrolled to bottom of home page again
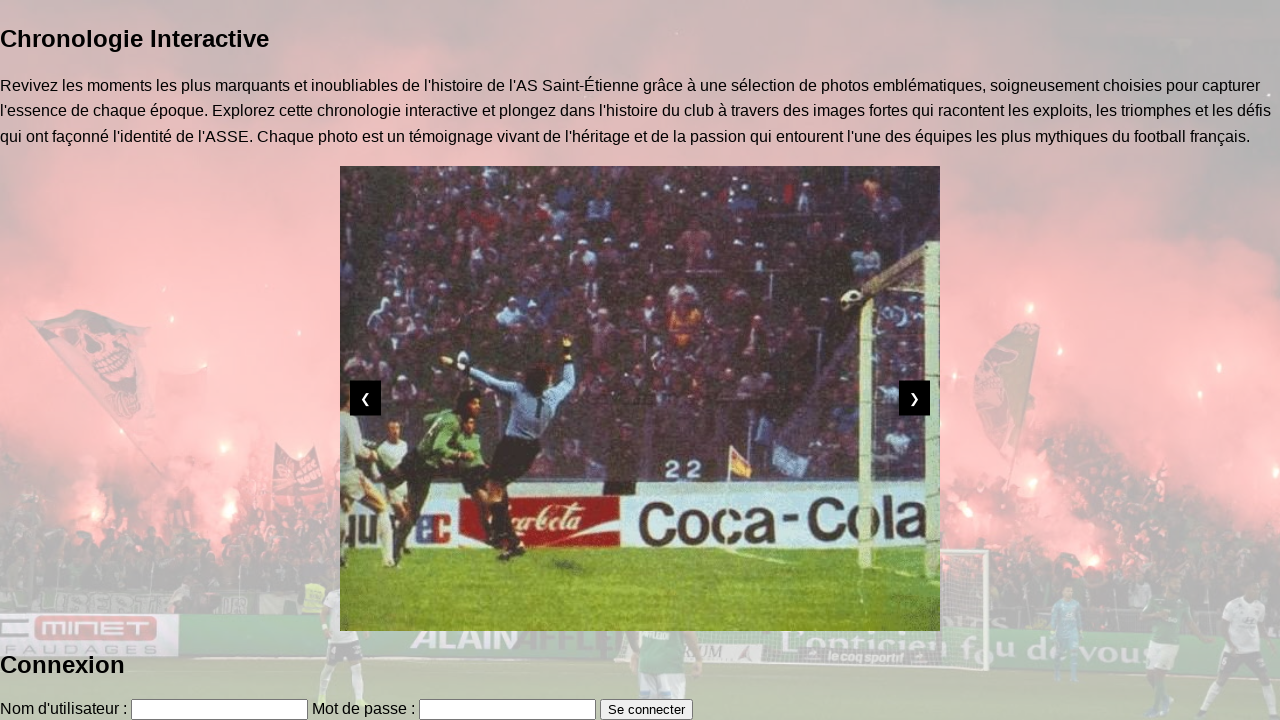

Waited 1000ms after scrolling to bottom
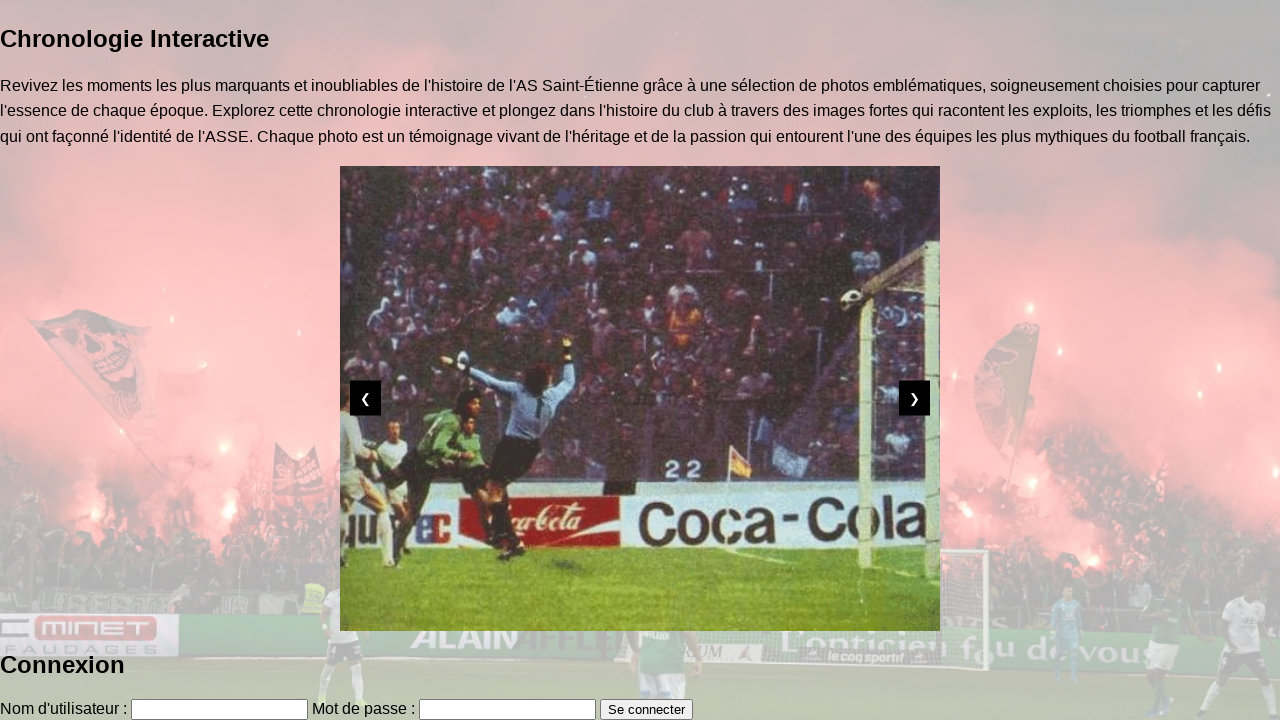

Scrolled back to top of home page again
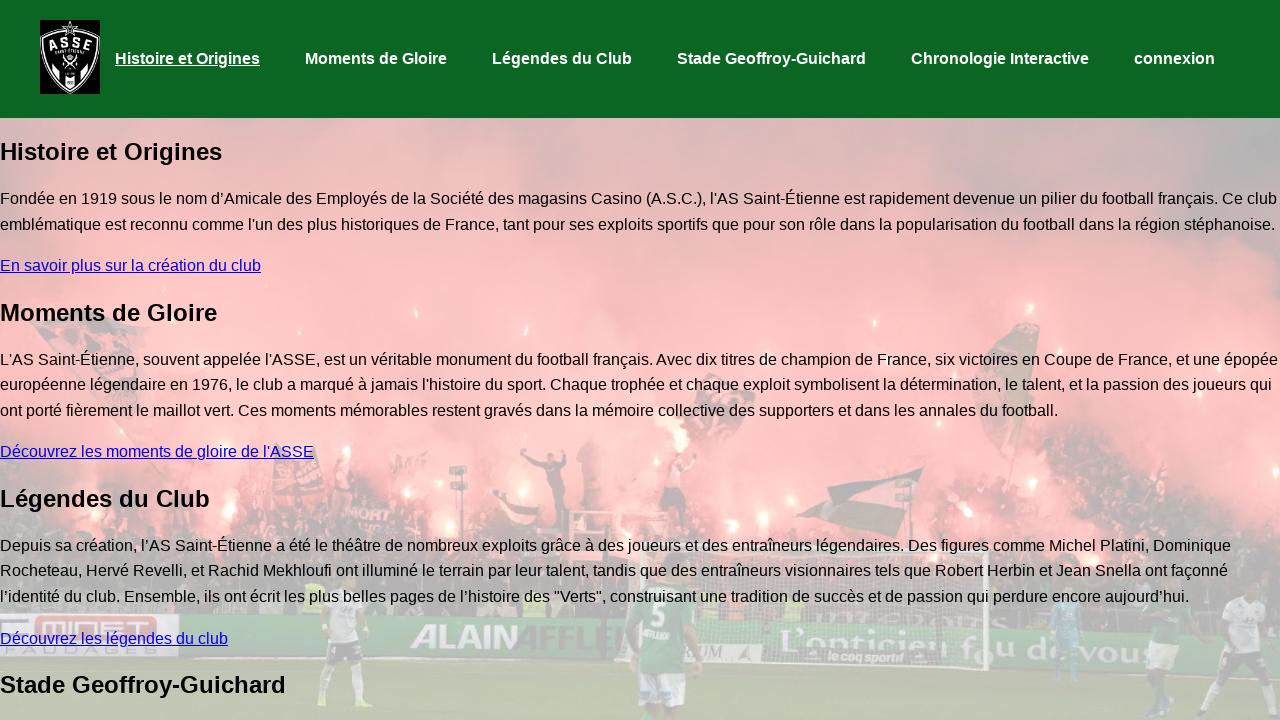

Waited 500ms after scrolling to top
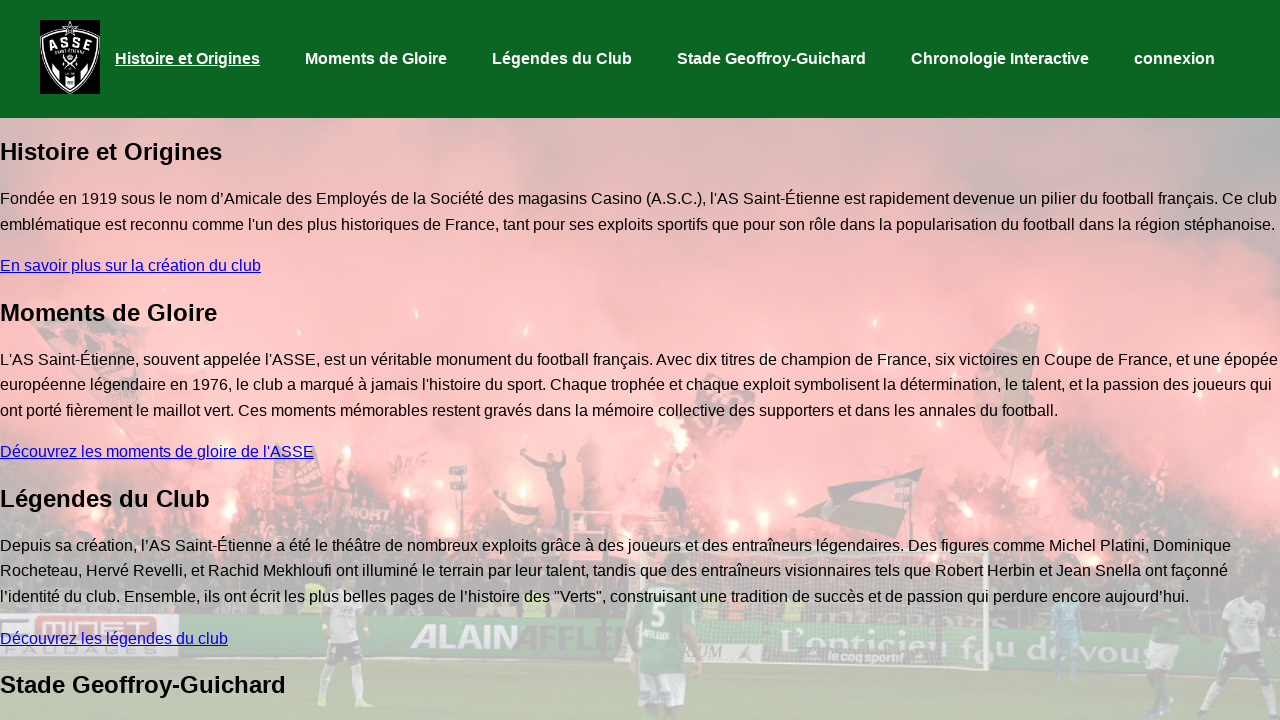

Clicked link to discover ASSE's moments of glory at (157, 452) on //a[contains(text(), "Découvrez les moments de gloire de l'ASSE")]
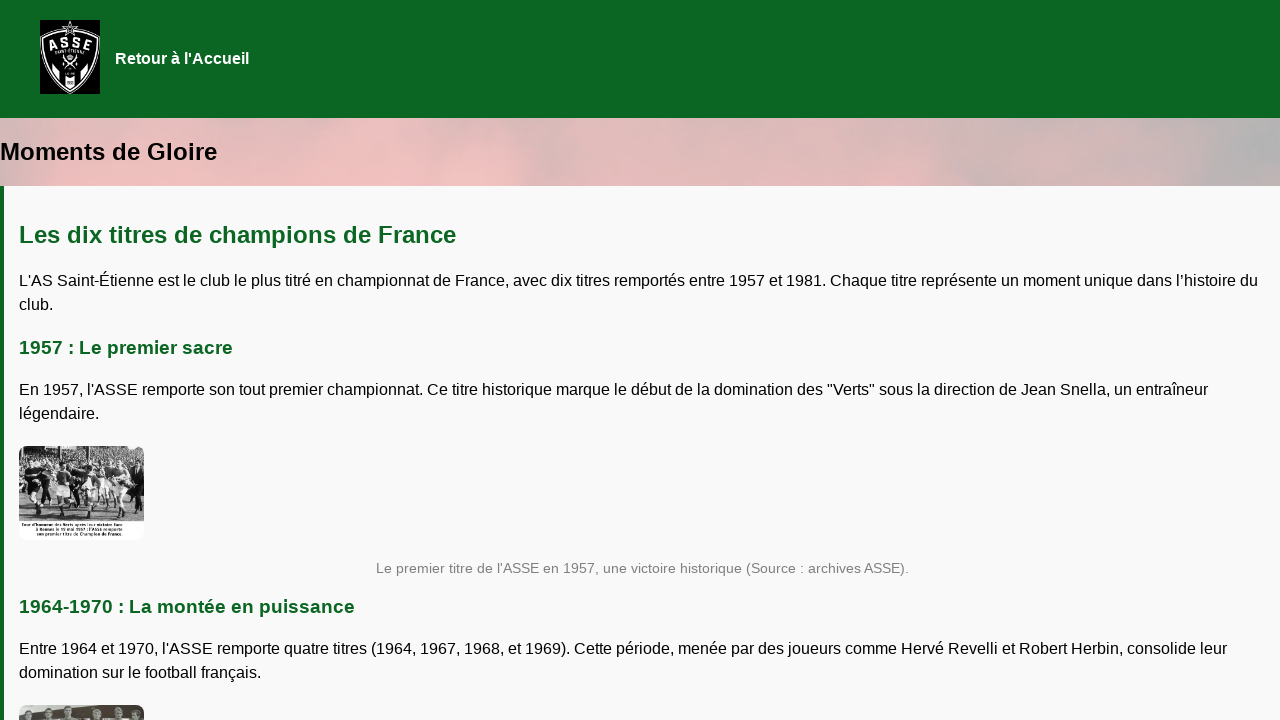

Moments of glory page loaded
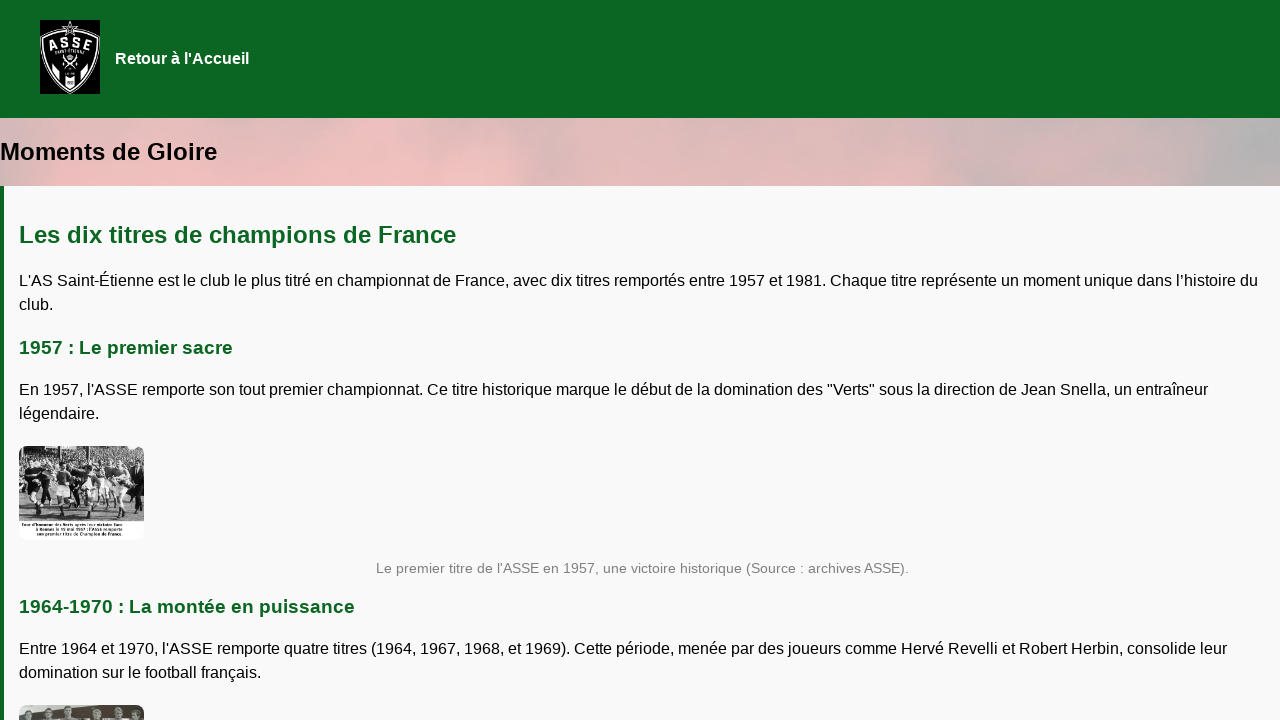

Scrolled to bottom of moments of glory page
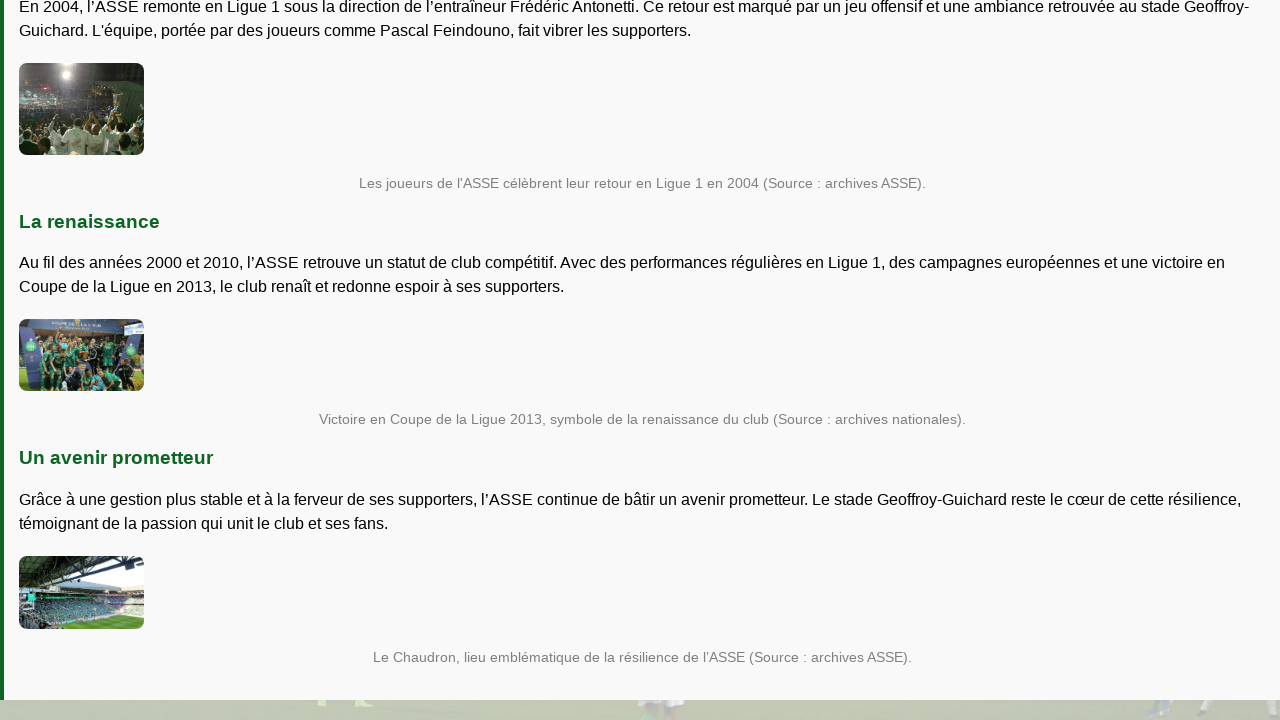

Waited 1000ms after scrolling to bottom
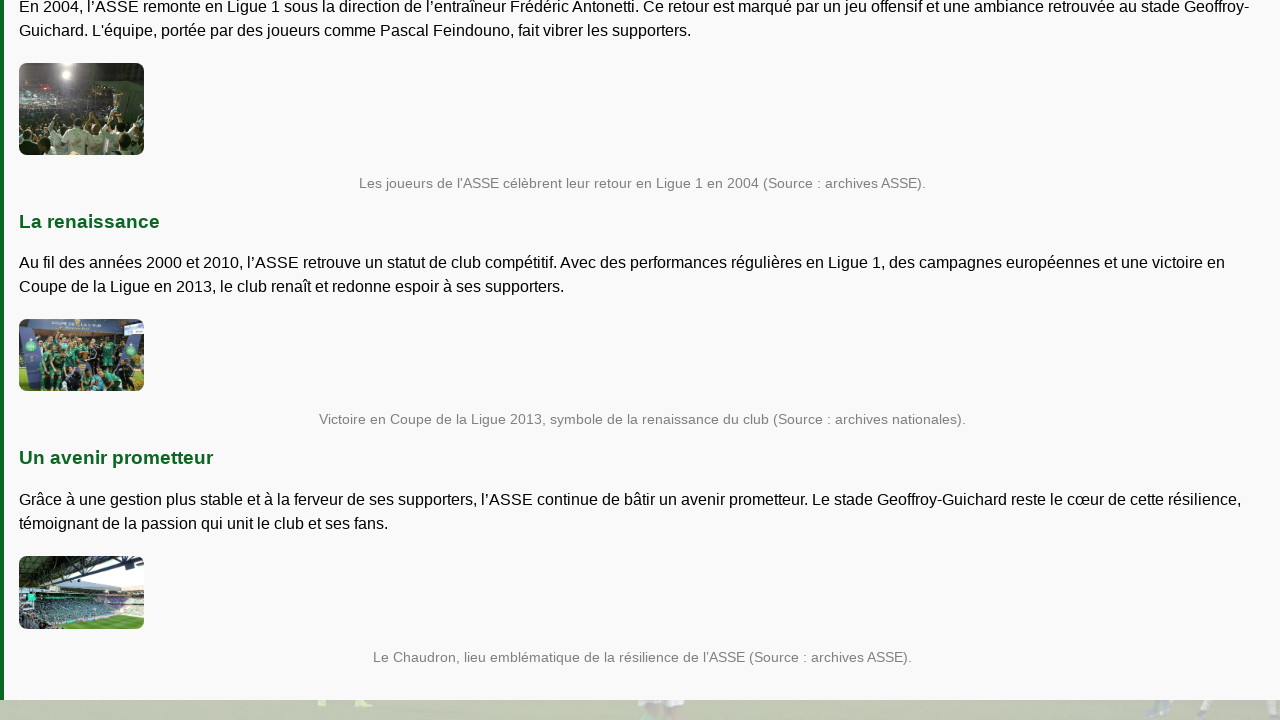

Scrolled back to top of moments of glory page
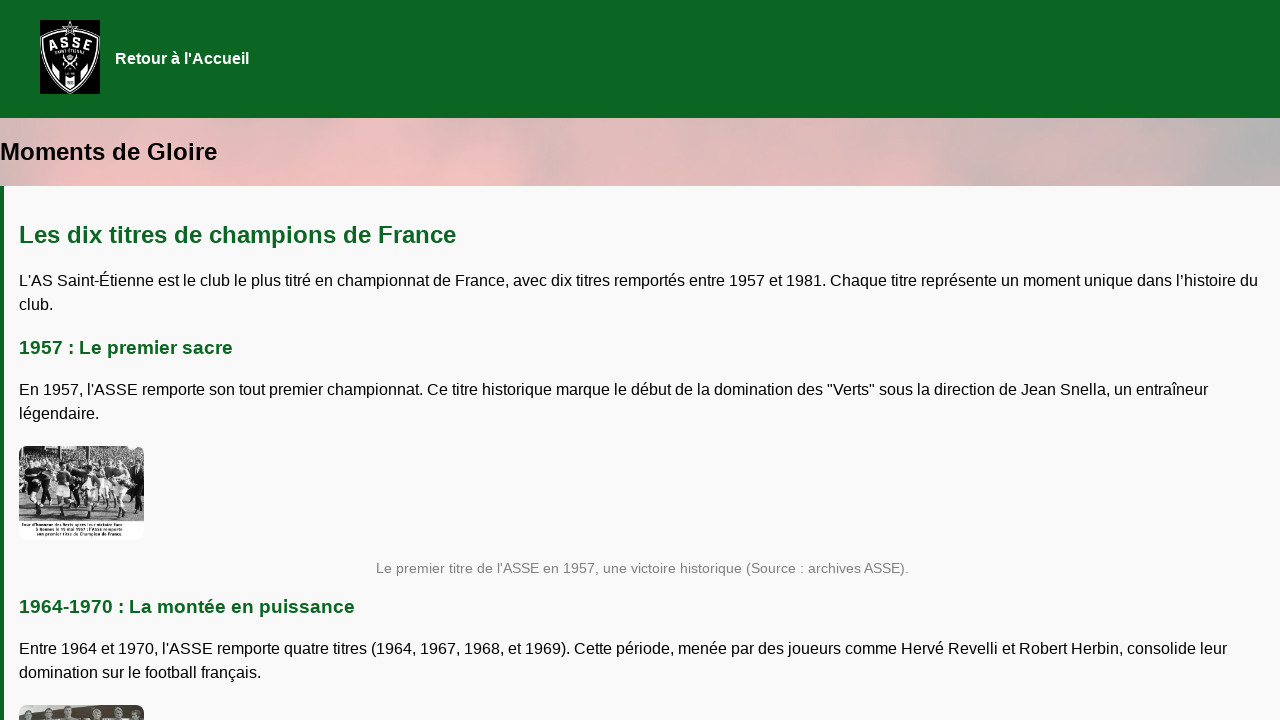

Waited 500ms after scrolling to top
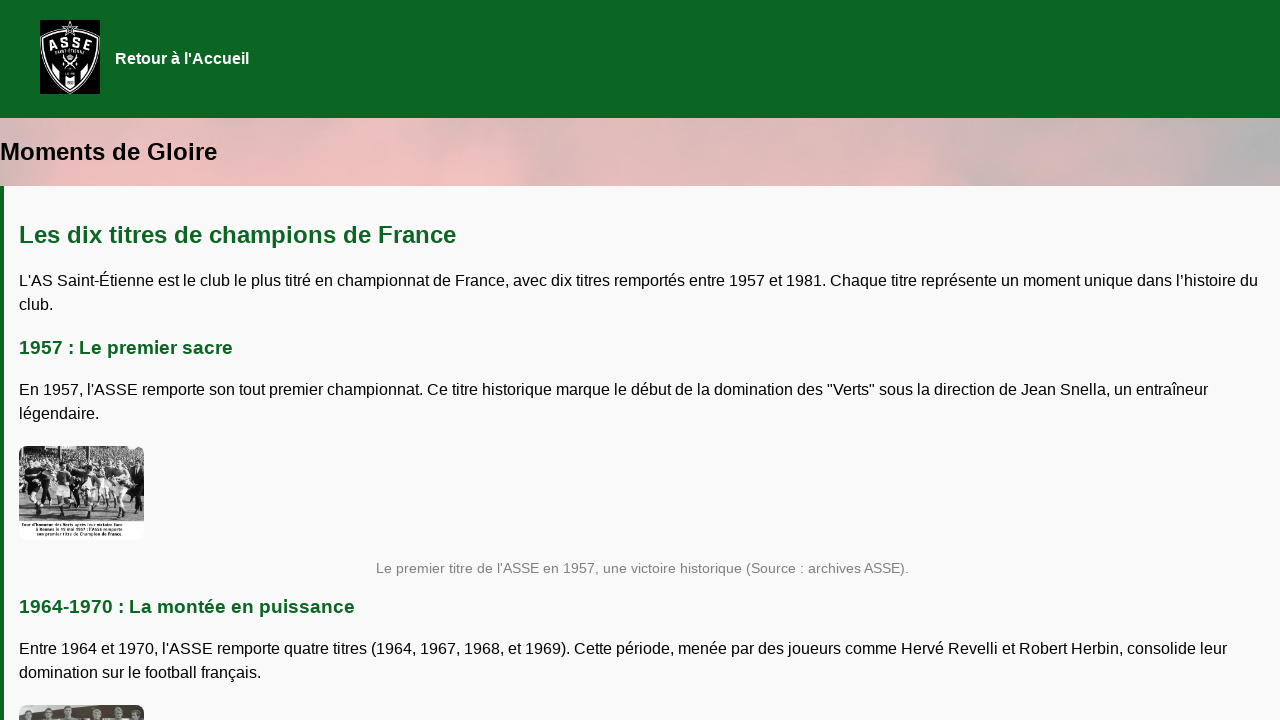

Clicked link to return to home page from moments of glory page at (182, 59) on //a[contains(text(), "Retour à l'Accueil")]
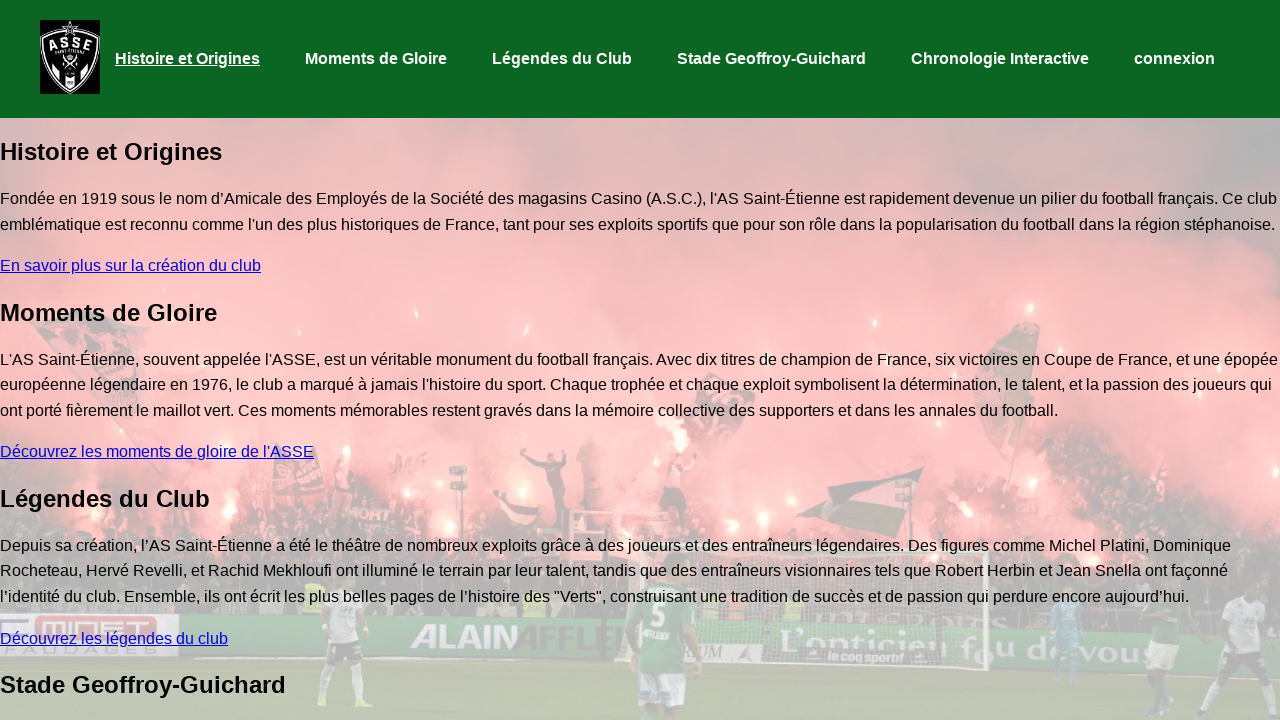

Home page loaded after returning from moments of glory page
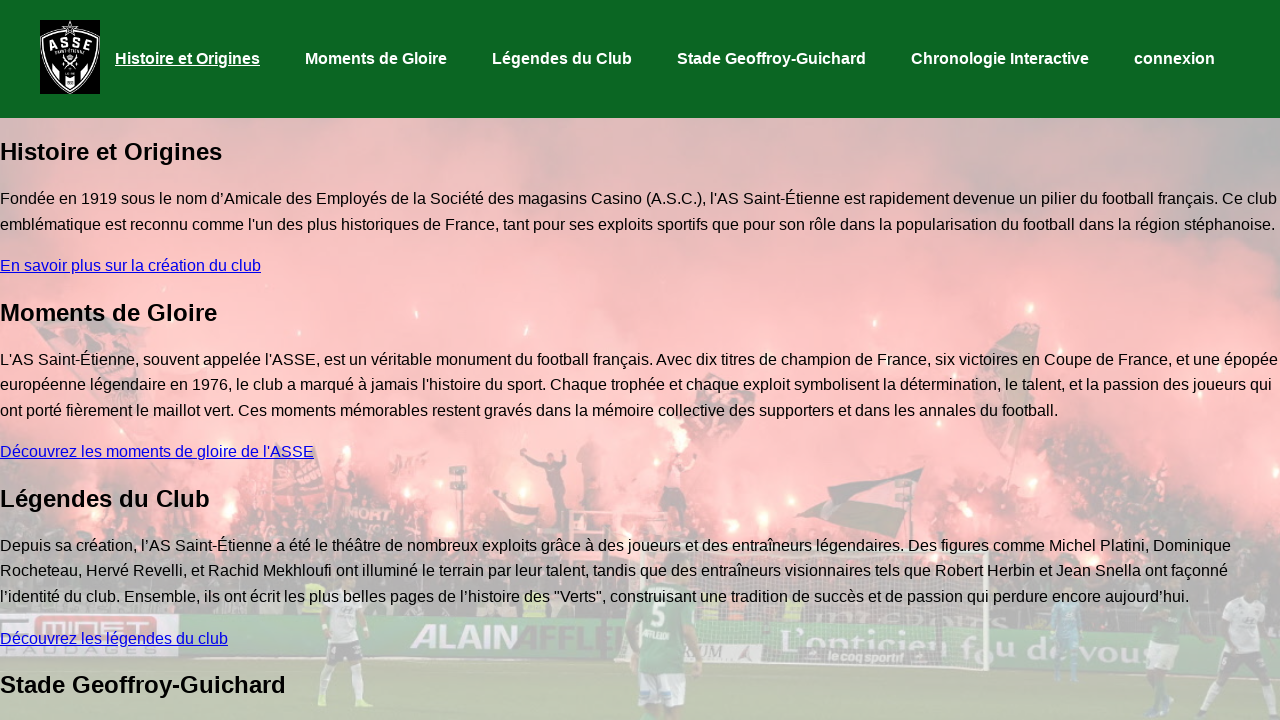

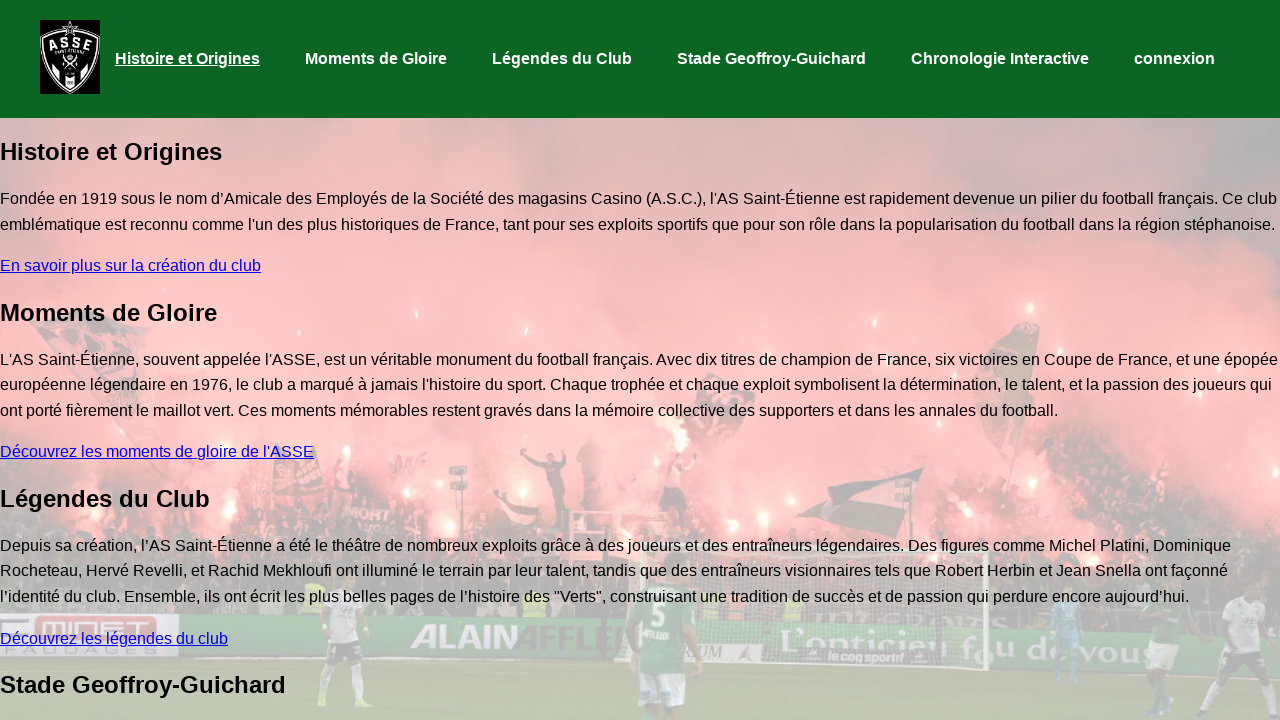